Tests dropdown functionality by clicking dropdown button, selecting Facebook link, navigating back

Starting URL: http://omayo.blogspot.com/

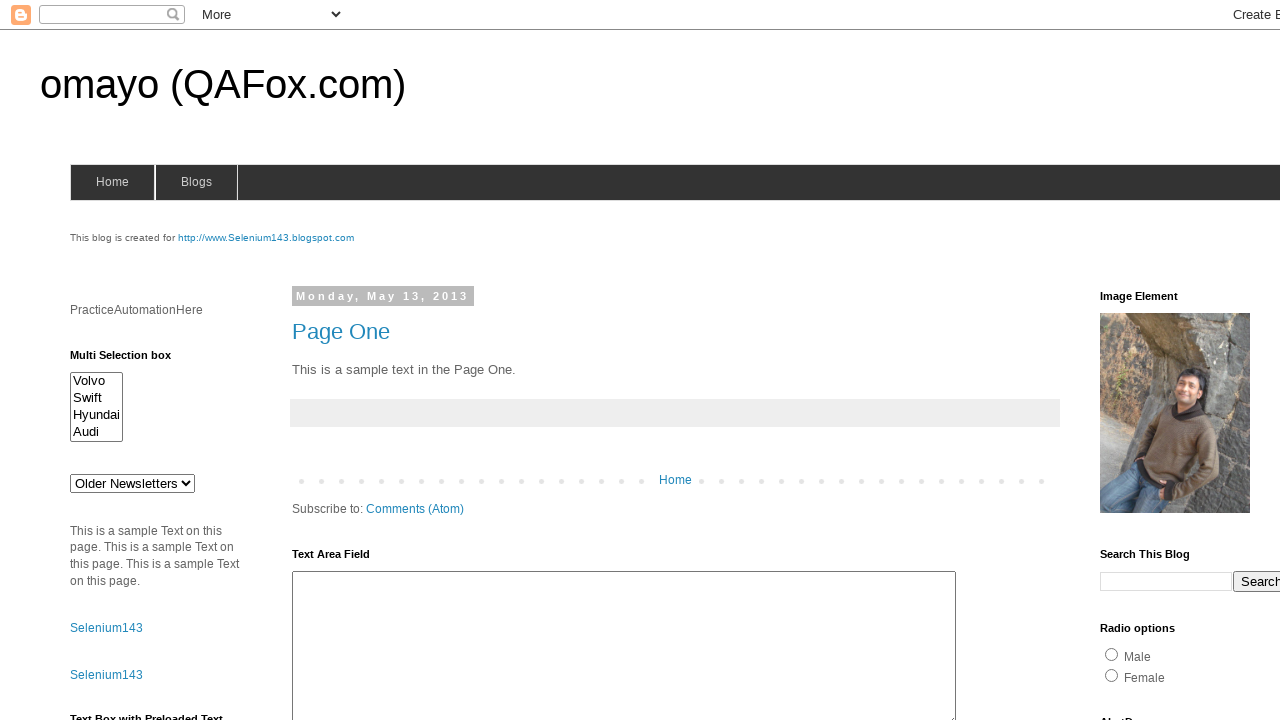

Clicked dropdown button to open menu at (1227, 360) on .dropbtn
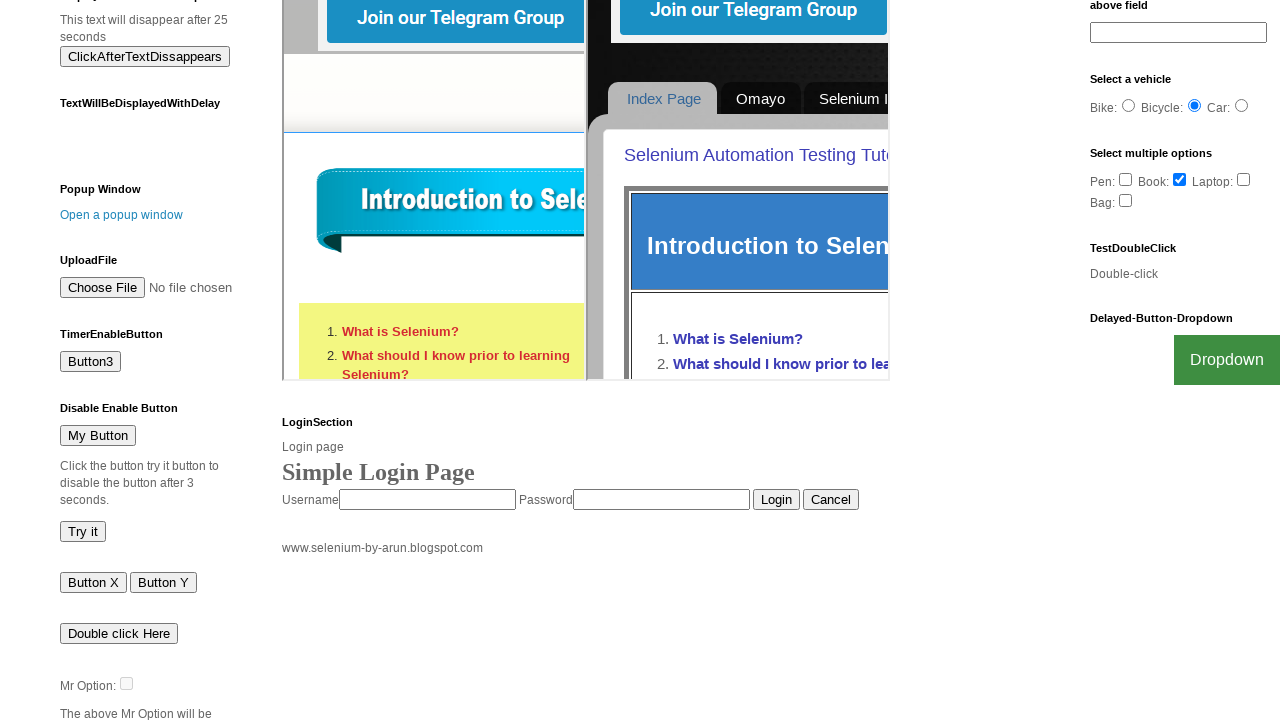

Clicked Facebook link from dropdown menu at (1200, 700) on text=Facebook
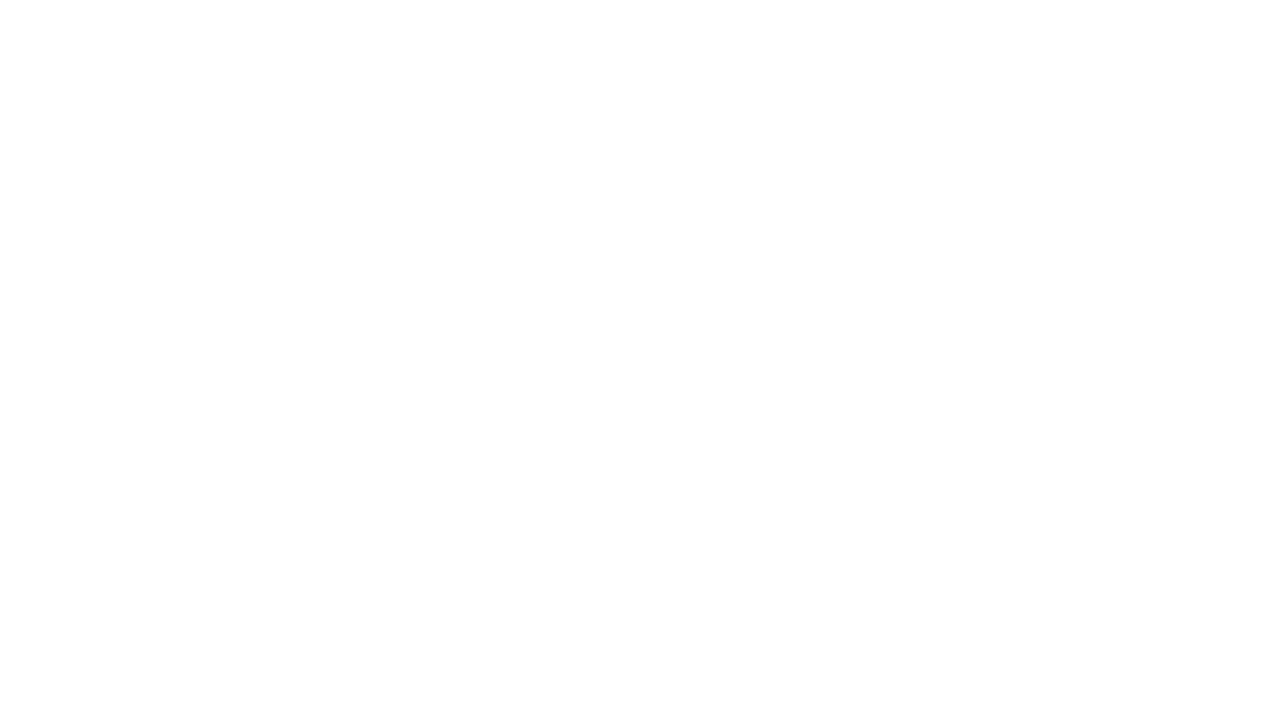

Navigated back to previous page
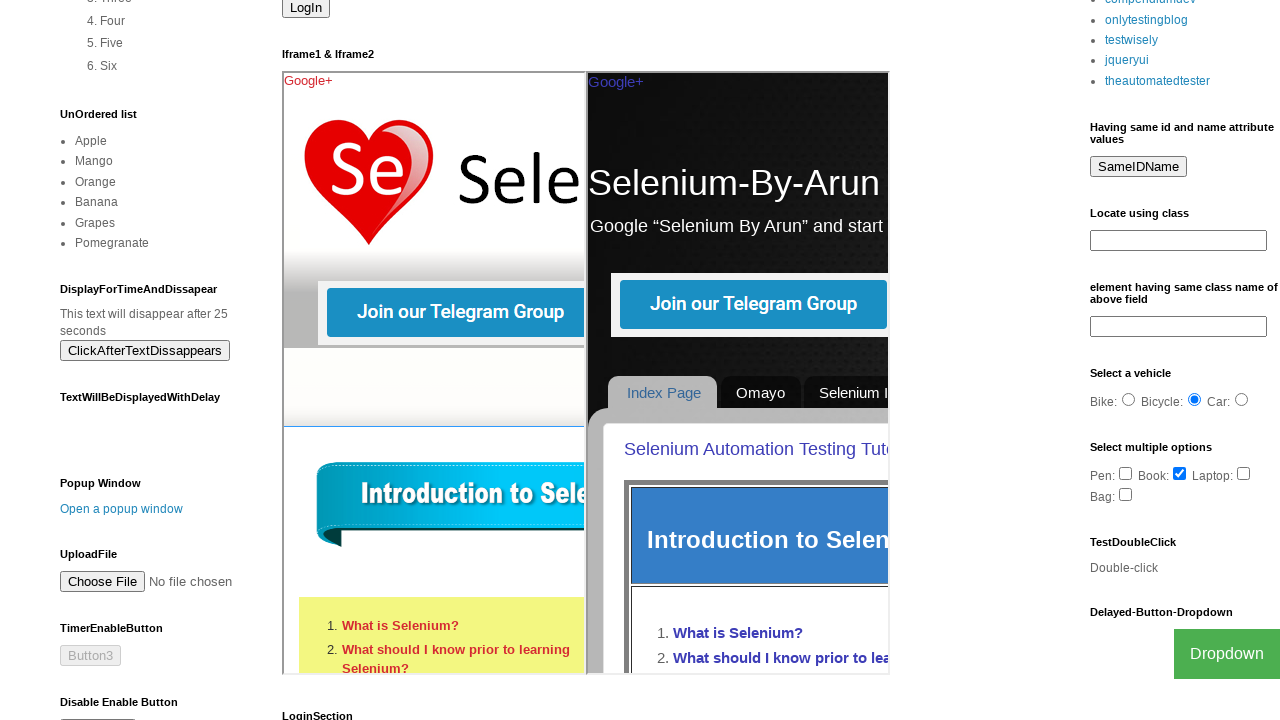

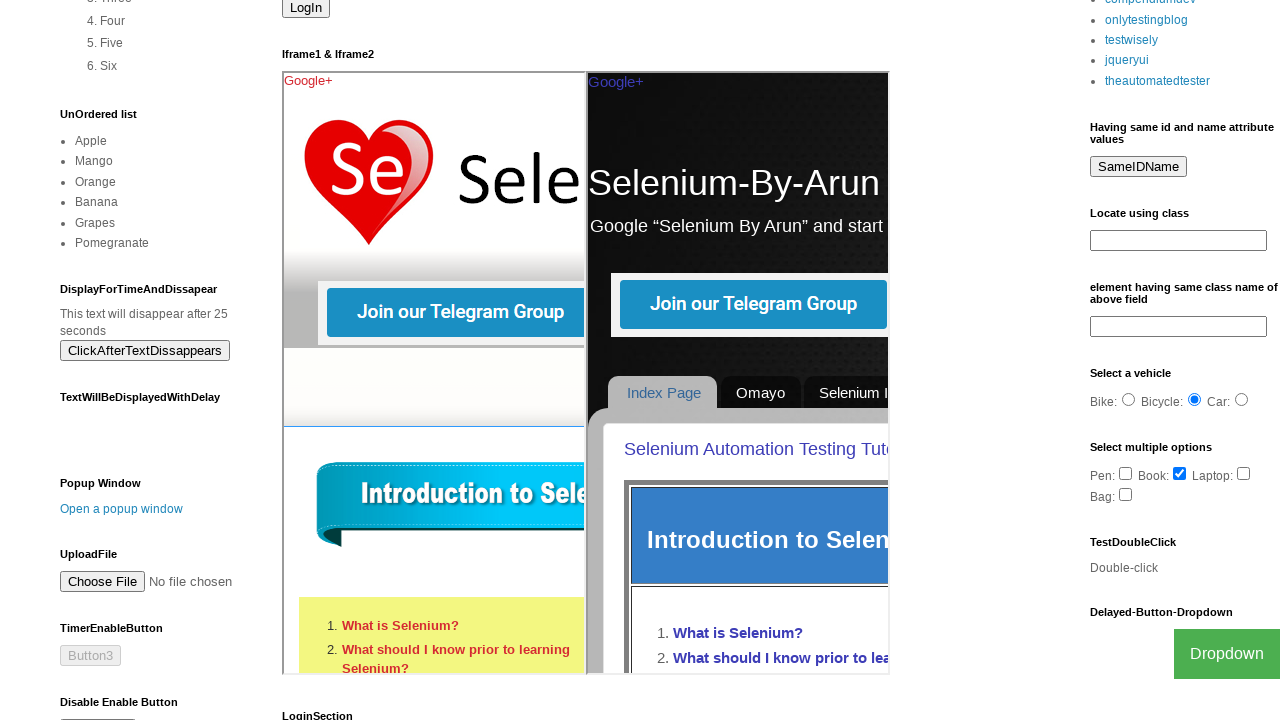